Tests various form elements on a practice page including text input, radio buttons, checkboxes, dropdowns, and alert handling

Starting URL: https://www.letskodeit.com/practice

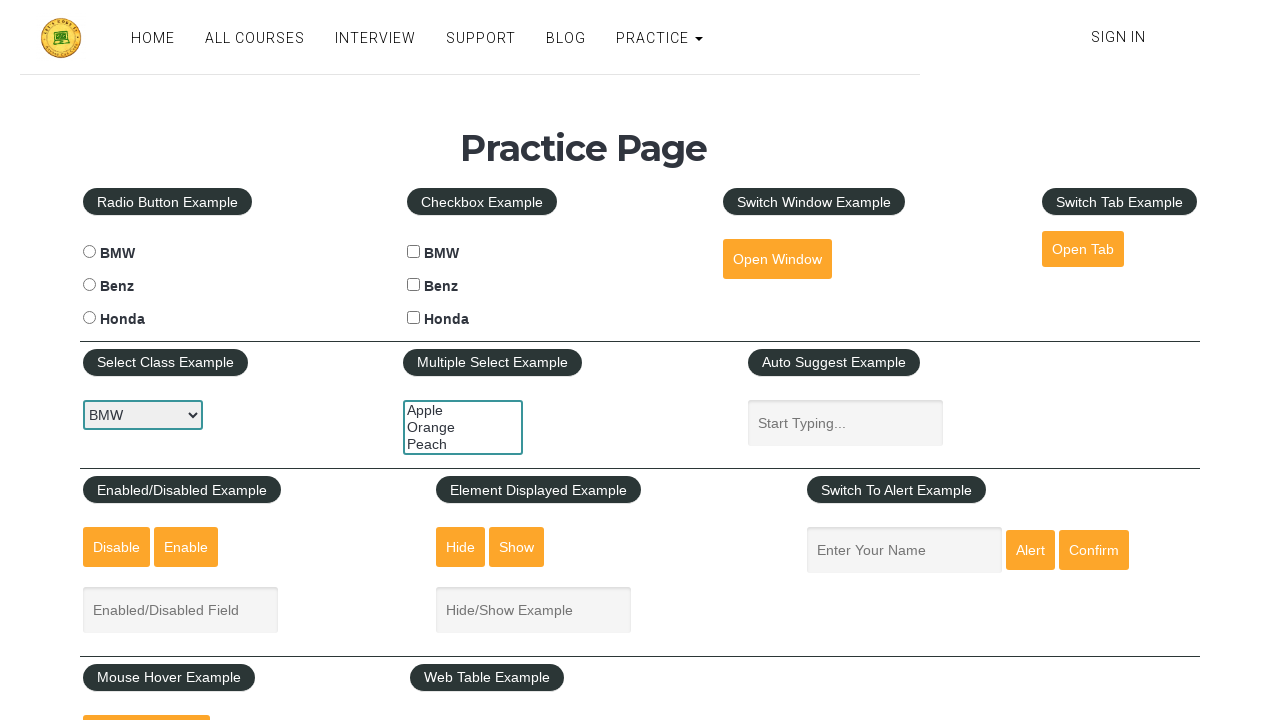

Filled name field with 'Alan' on #name
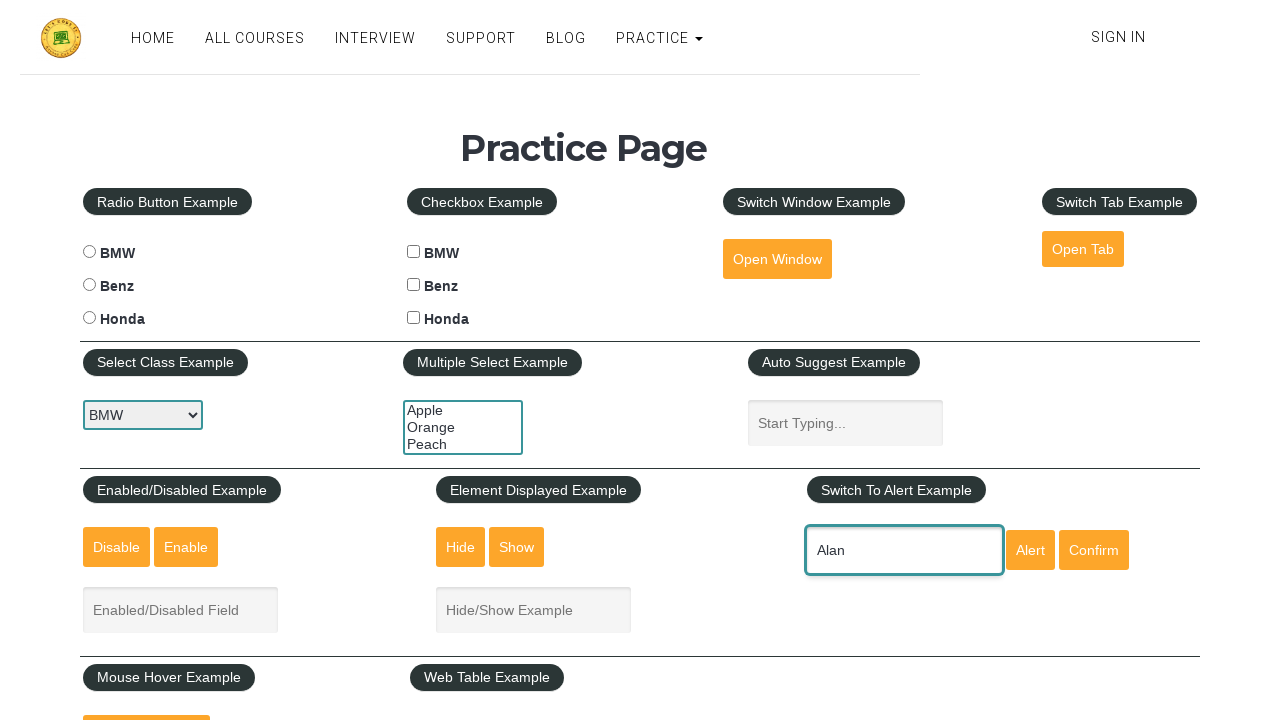

Selected BMW radio button at (89, 252) on input[value='bmw']
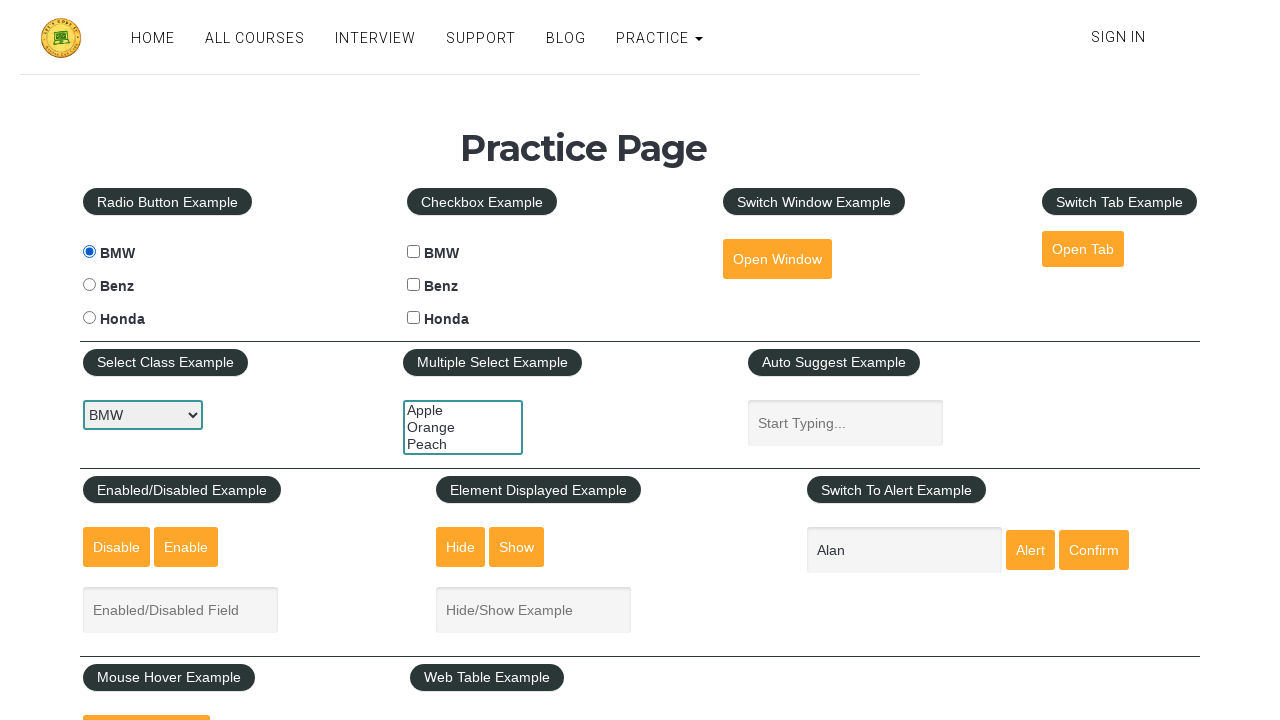

Checked Honda checkbox at (414, 318) on #hondacheck
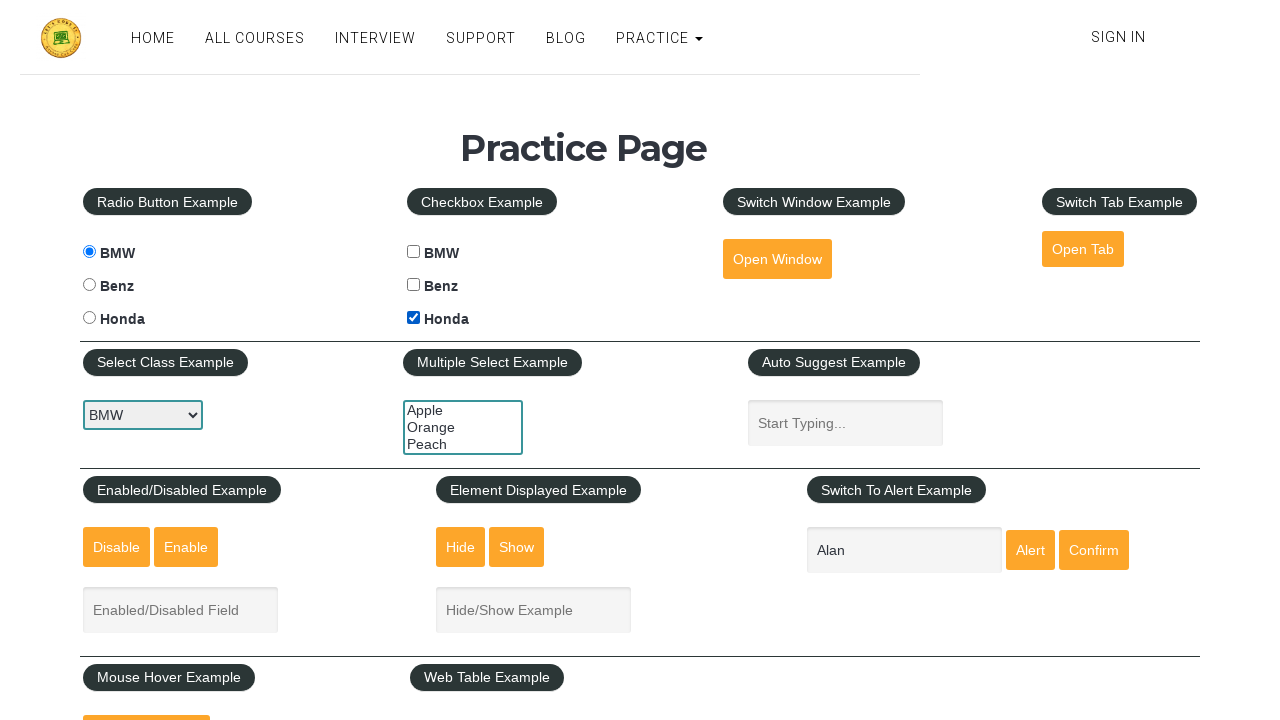

Opened car selection dropdown at (143, 415) on #carselect
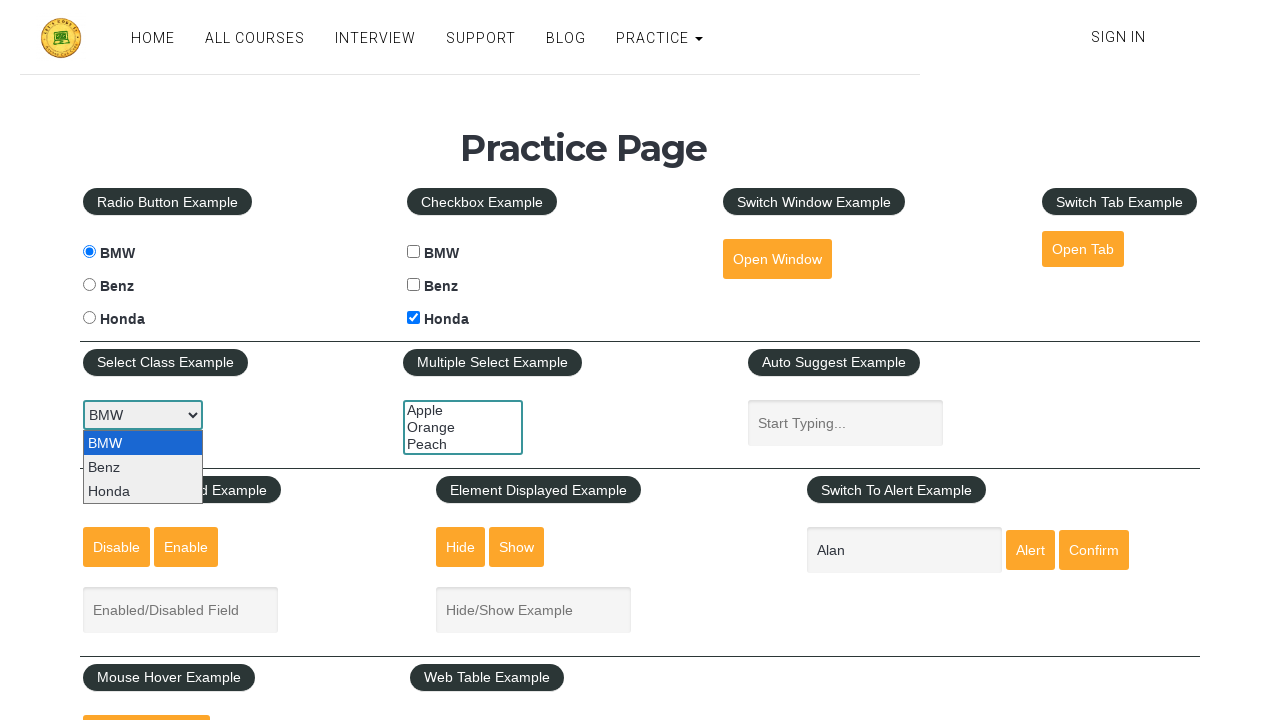

Clicked alert button at (1030, 550) on input#alertbtn
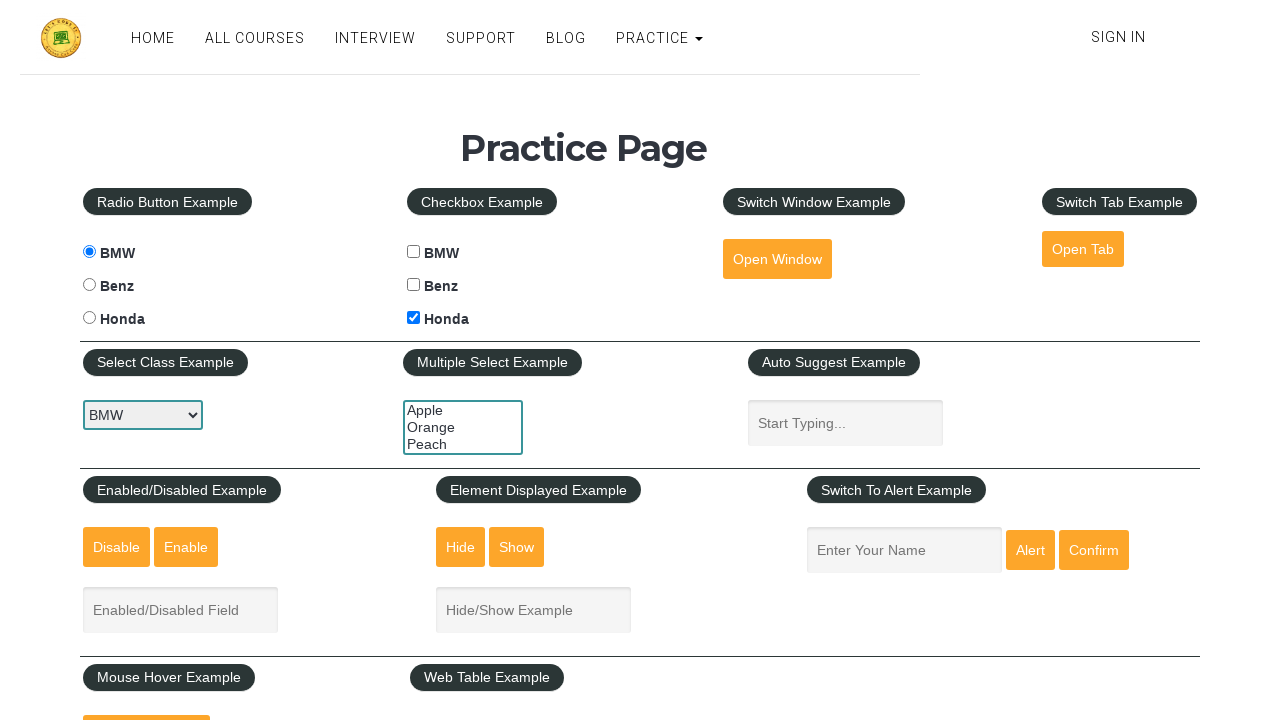

Set up alert dialog handler to accept alerts
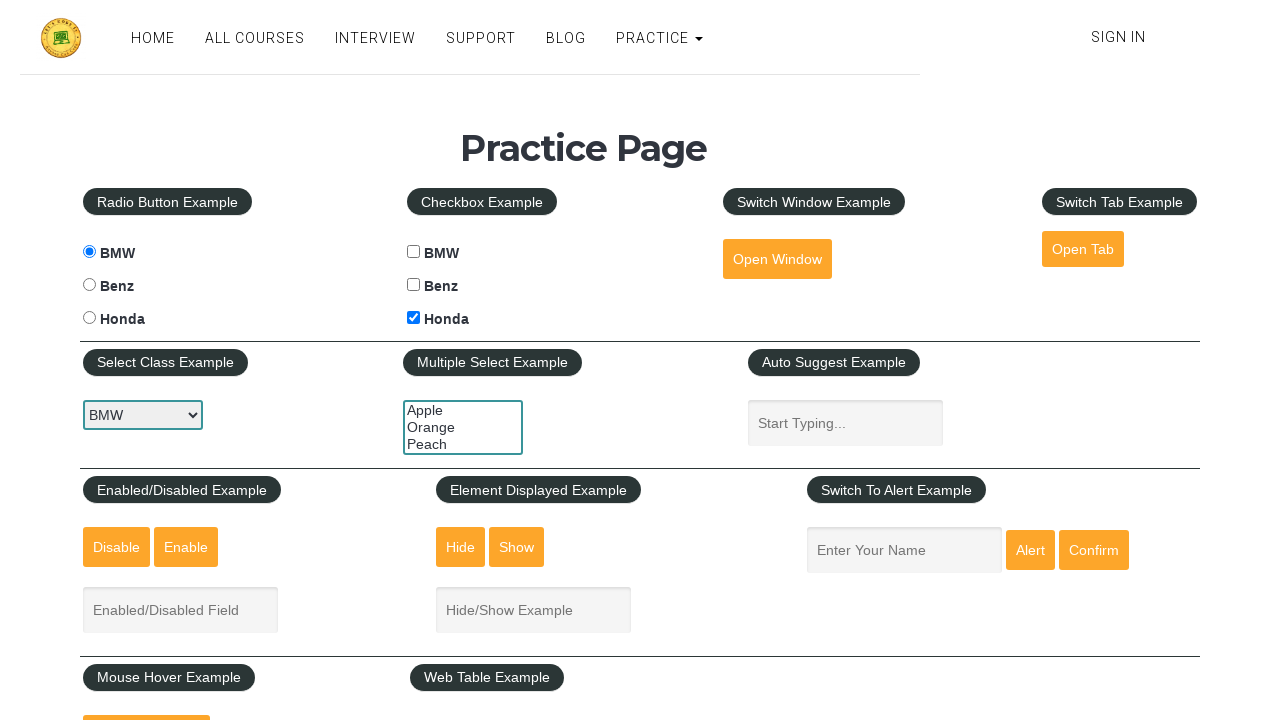

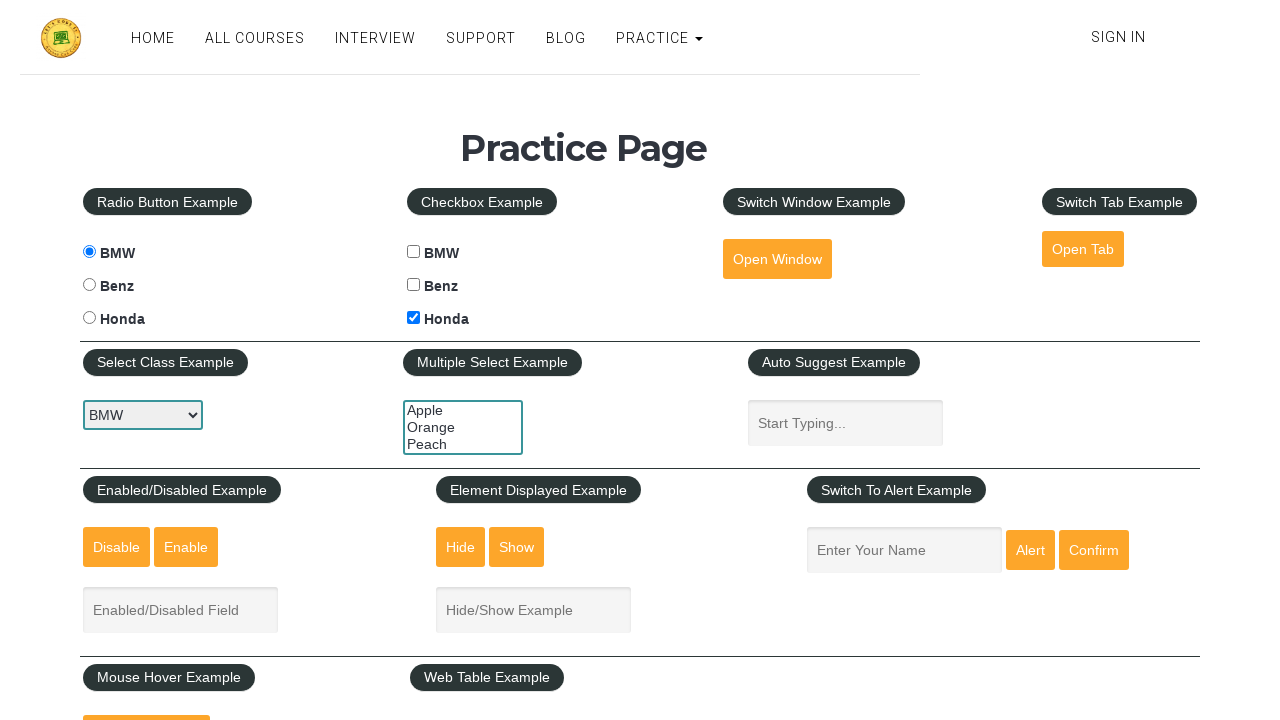